Tests dynamic loading page by clicking the start button and verifying that "Hello World!" text appears after loading

Starting URL: http://the-internet.herokuapp.com/dynamic_loading/2

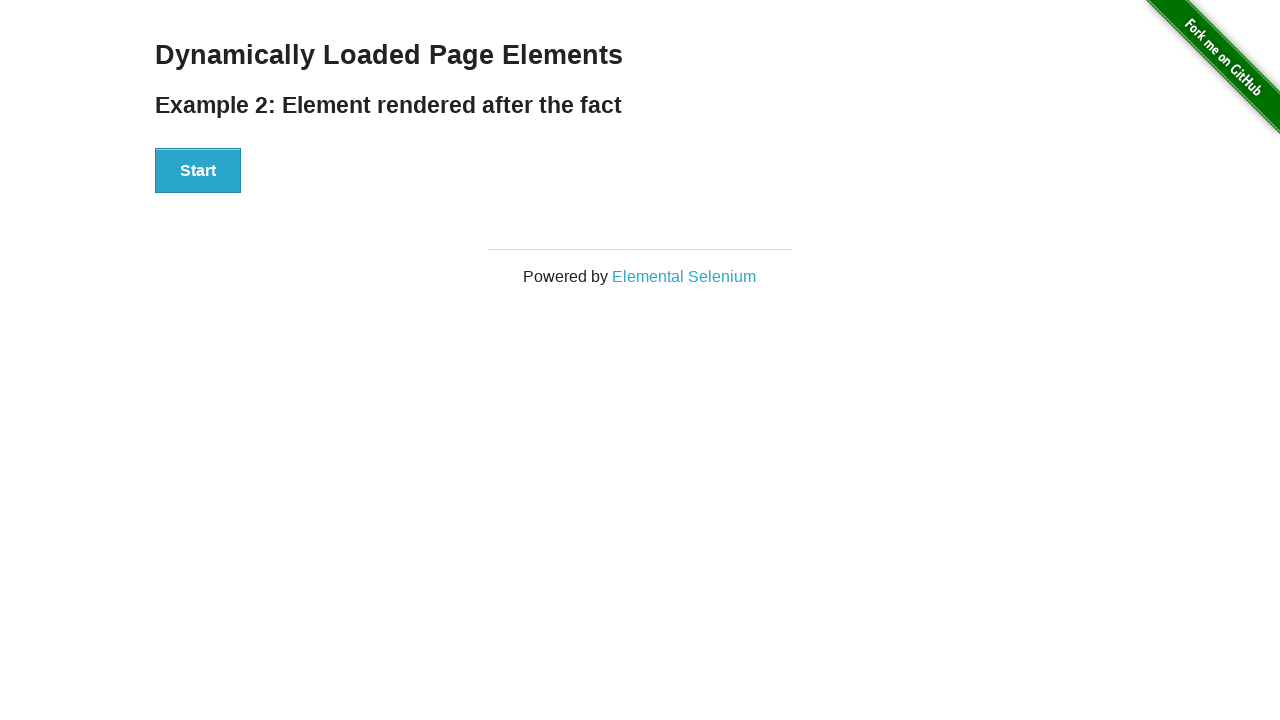

Navigated to dynamic loading page
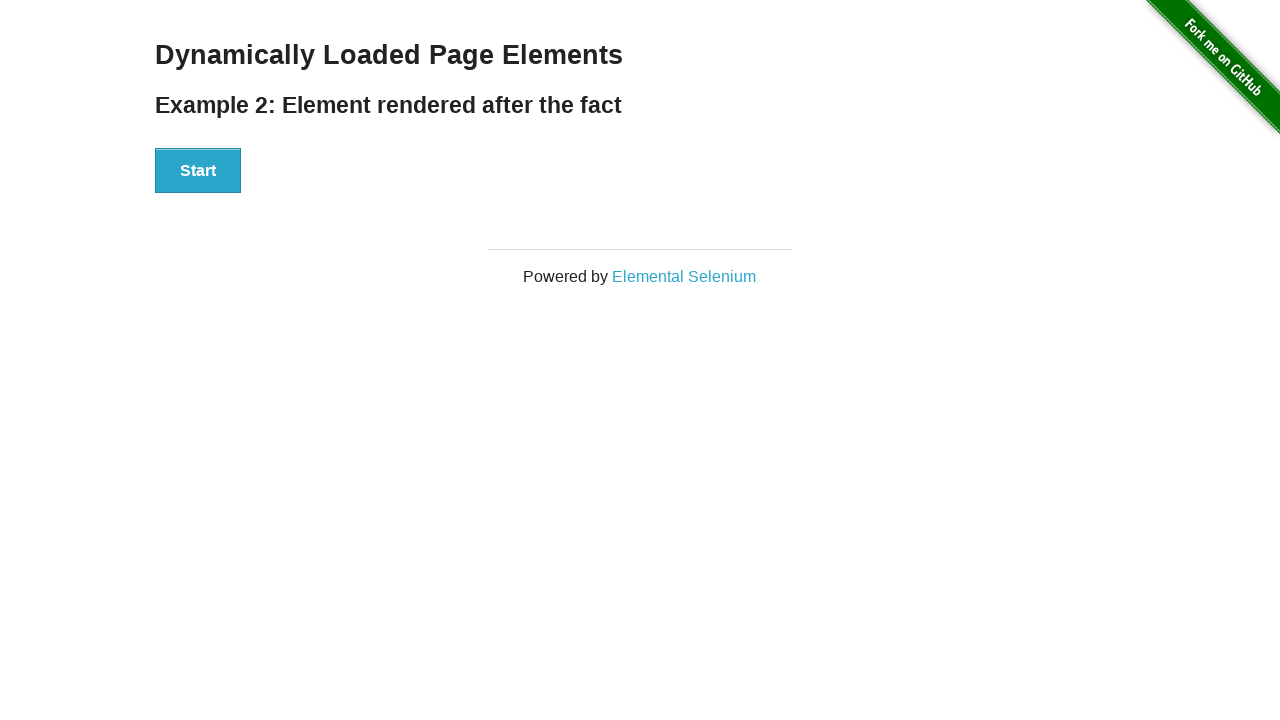

Clicked the start button to trigger dynamic loading at (198, 171) on xpath=//div[@id='start']/button
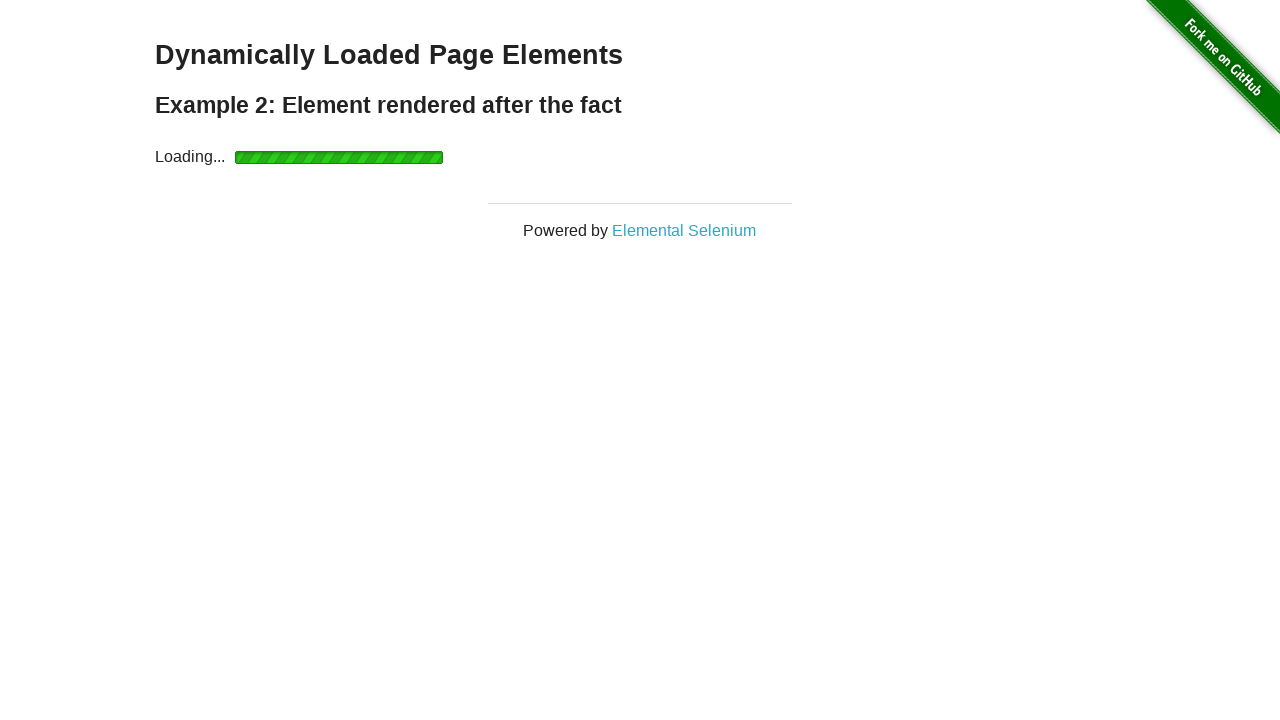

Verified that 'Hello World!' text appeared after loading completed
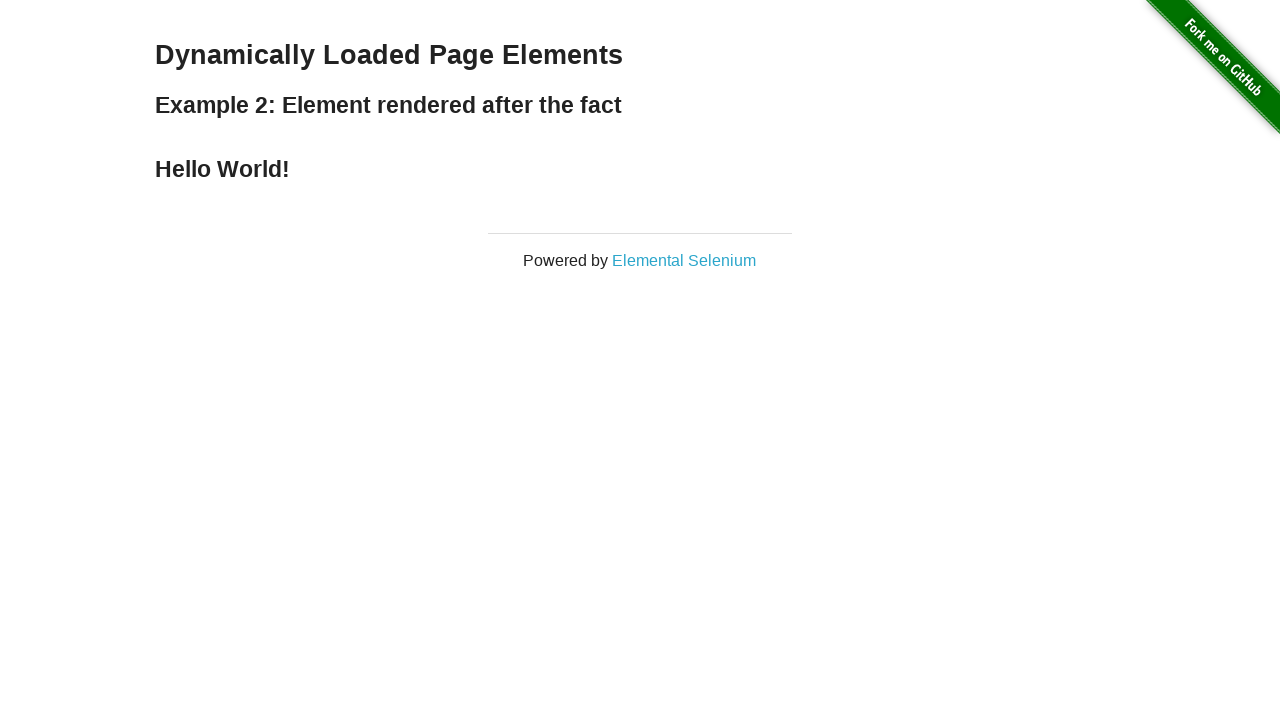

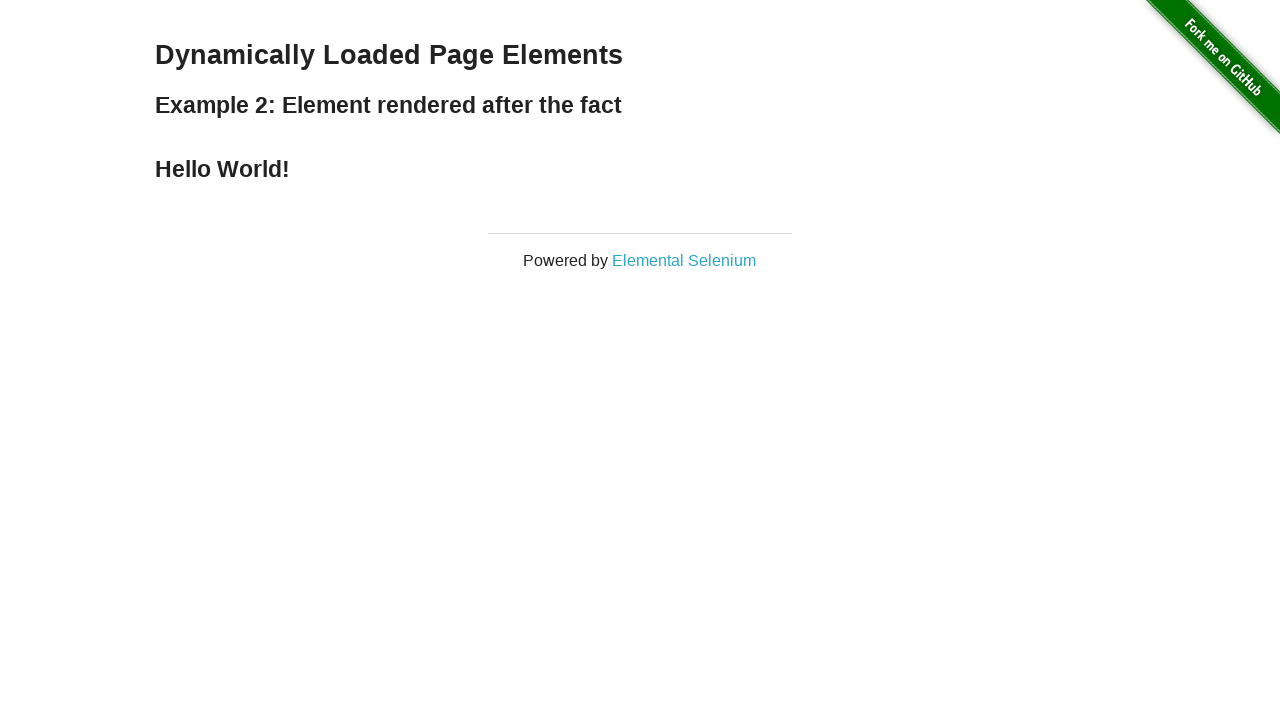